Tests JavaScript execution capabilities by scrolling to the bottom and top of the page, modifying element styles, removing an attribute from a link, and then clicking the link.

Starting URL: https://the-internet.herokuapp.com/floating_menu

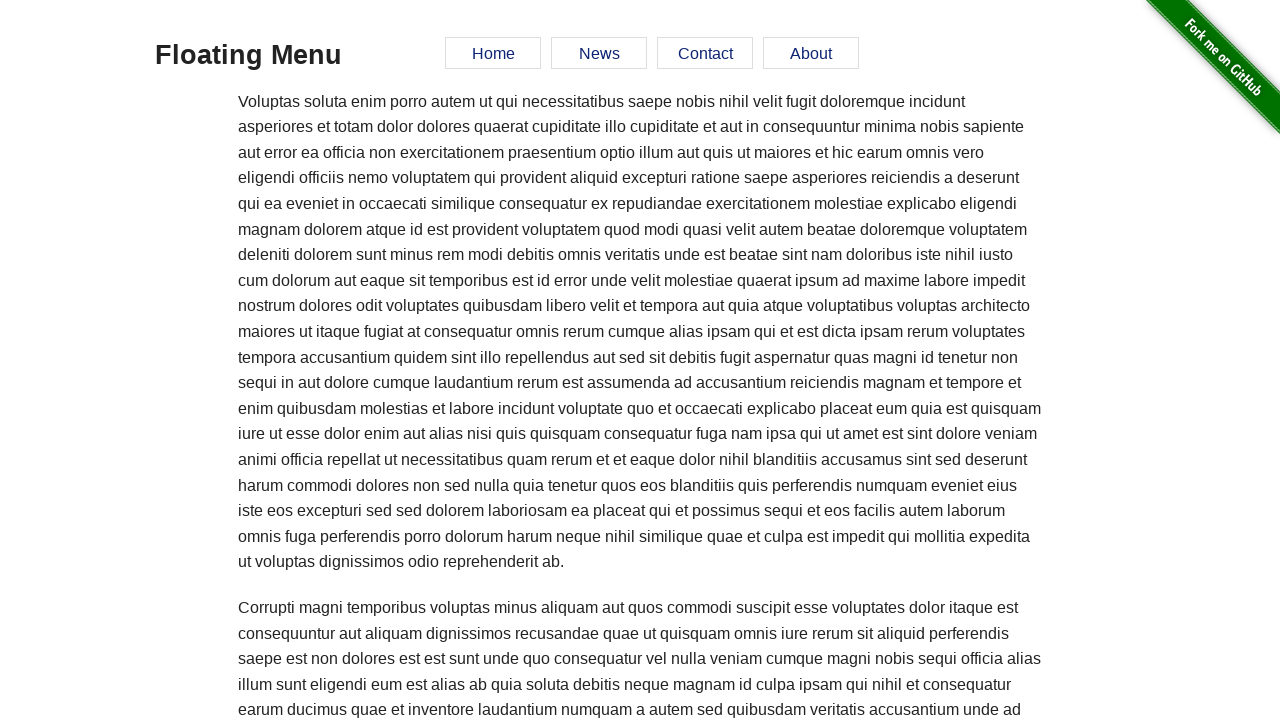

Scrolled to bottom of page
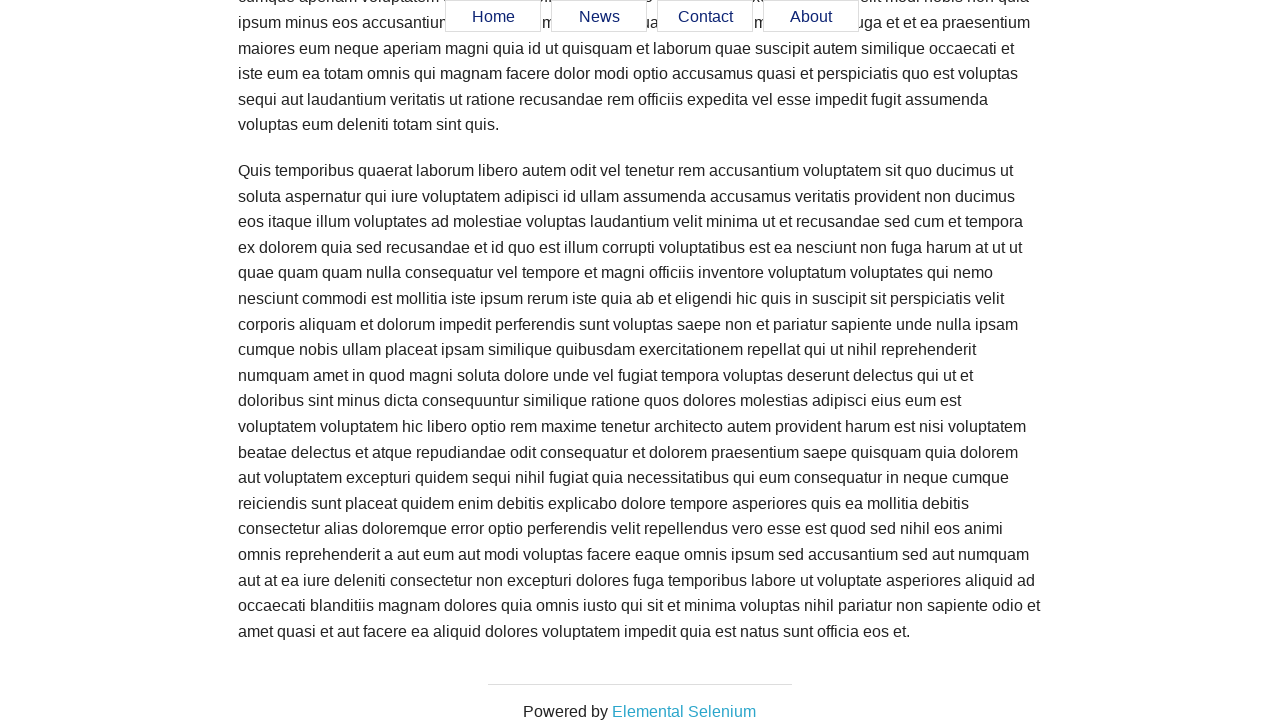

Scrolled back to top of page
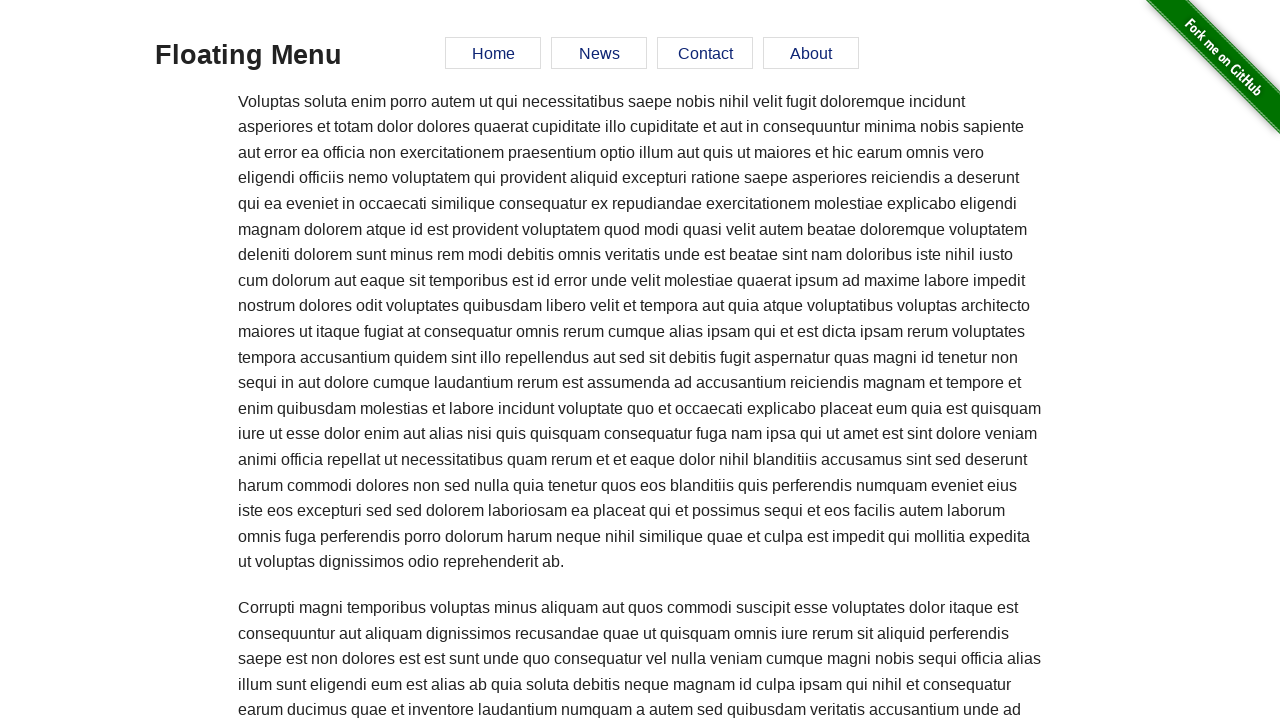

Added red border style to h3 element
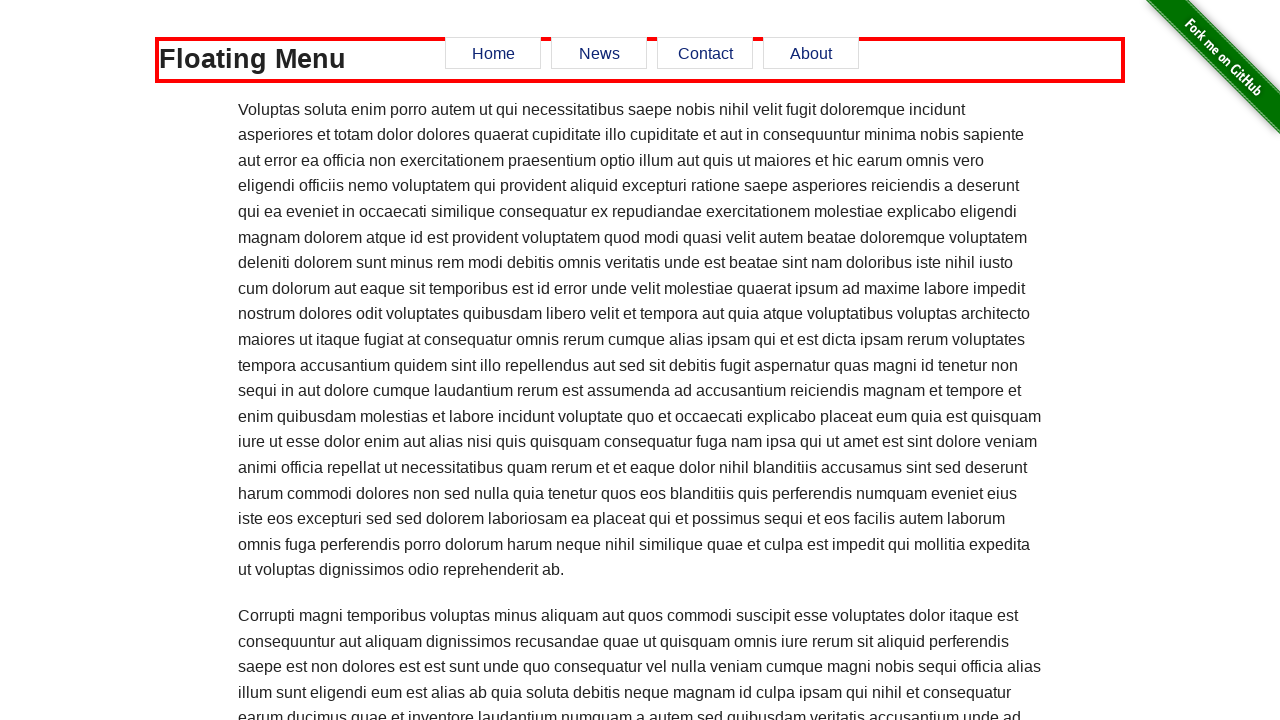

Removed target attribute from Elemental Selenium link
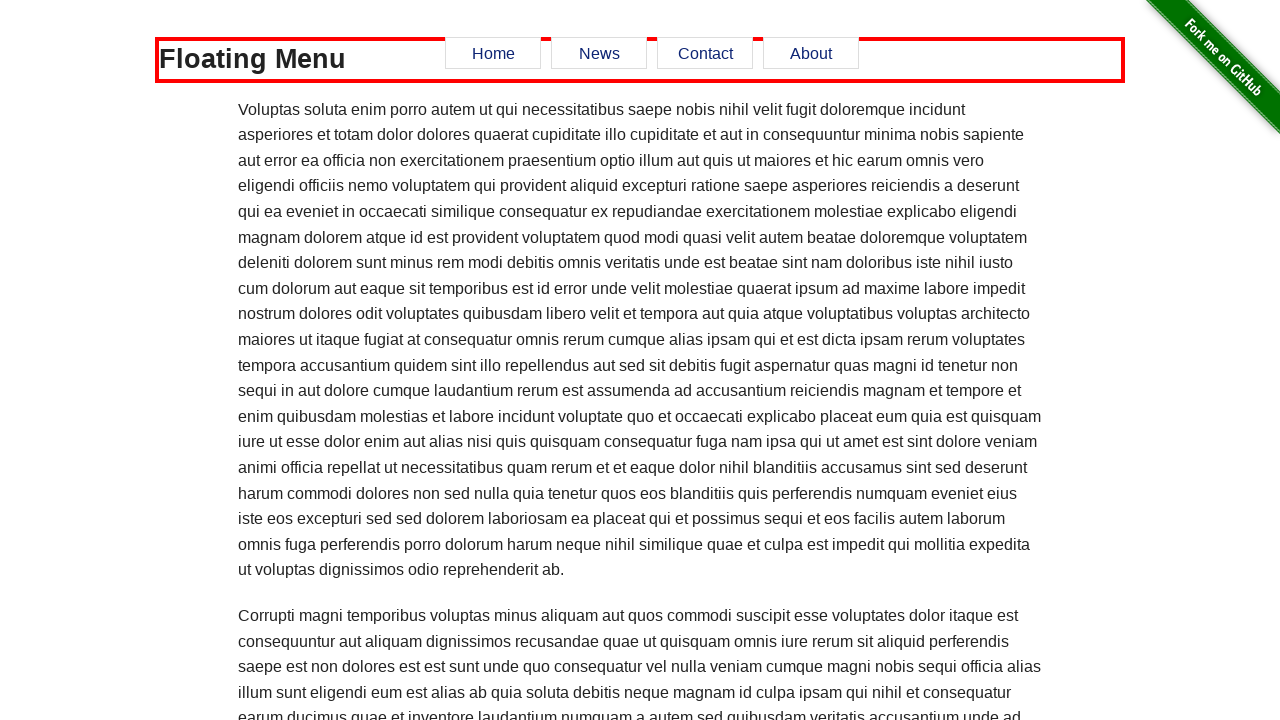

Clicked the Elemental Selenium link at (684, 712) on [href='http://elementalselenium.com/']
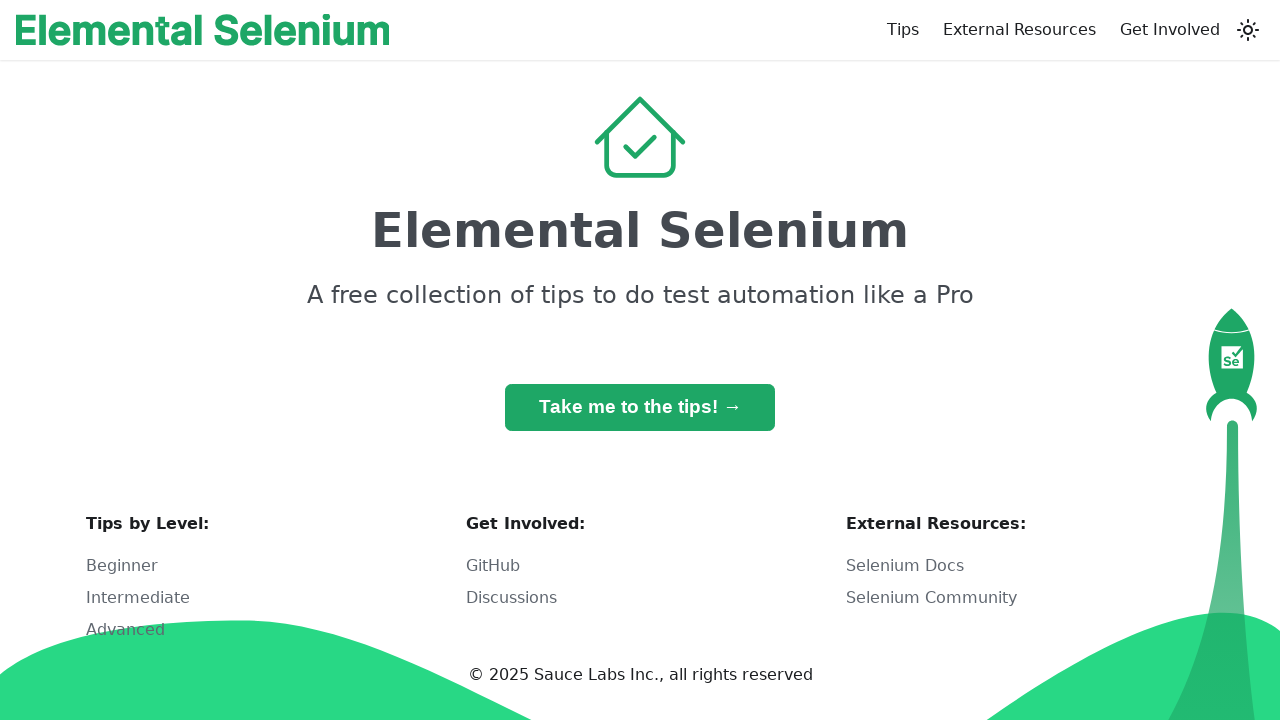

Navigation completed and page loaded
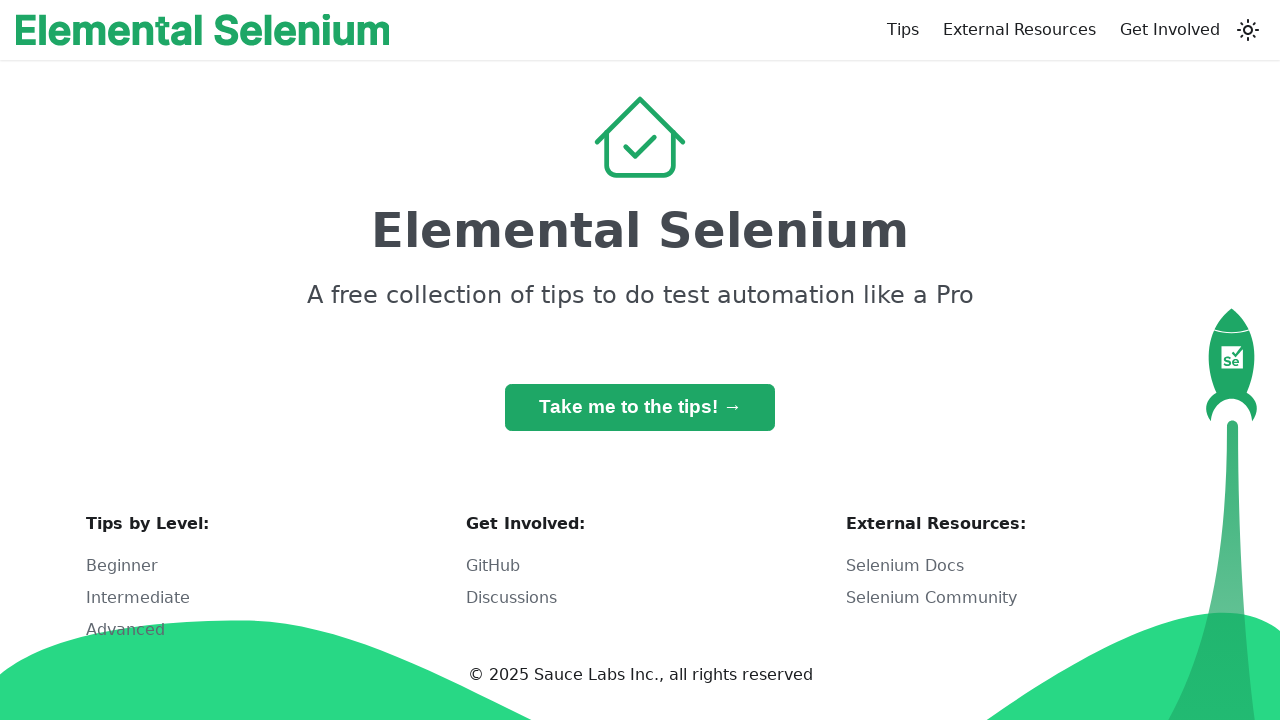

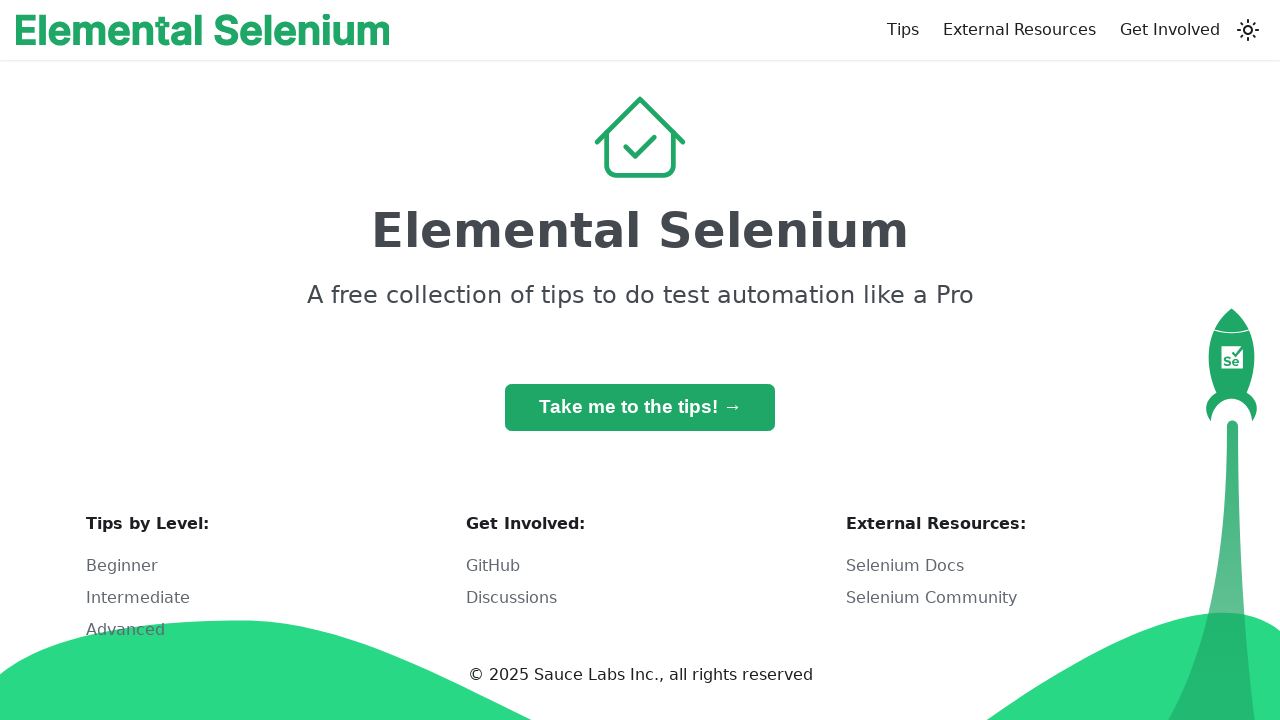